Tests a laminate flooring calculator by entering room and laminate dimensions, price information, and verifying the calculated results

Starting URL: https://masterskayapola.ru/kalkulyator/laminata.html

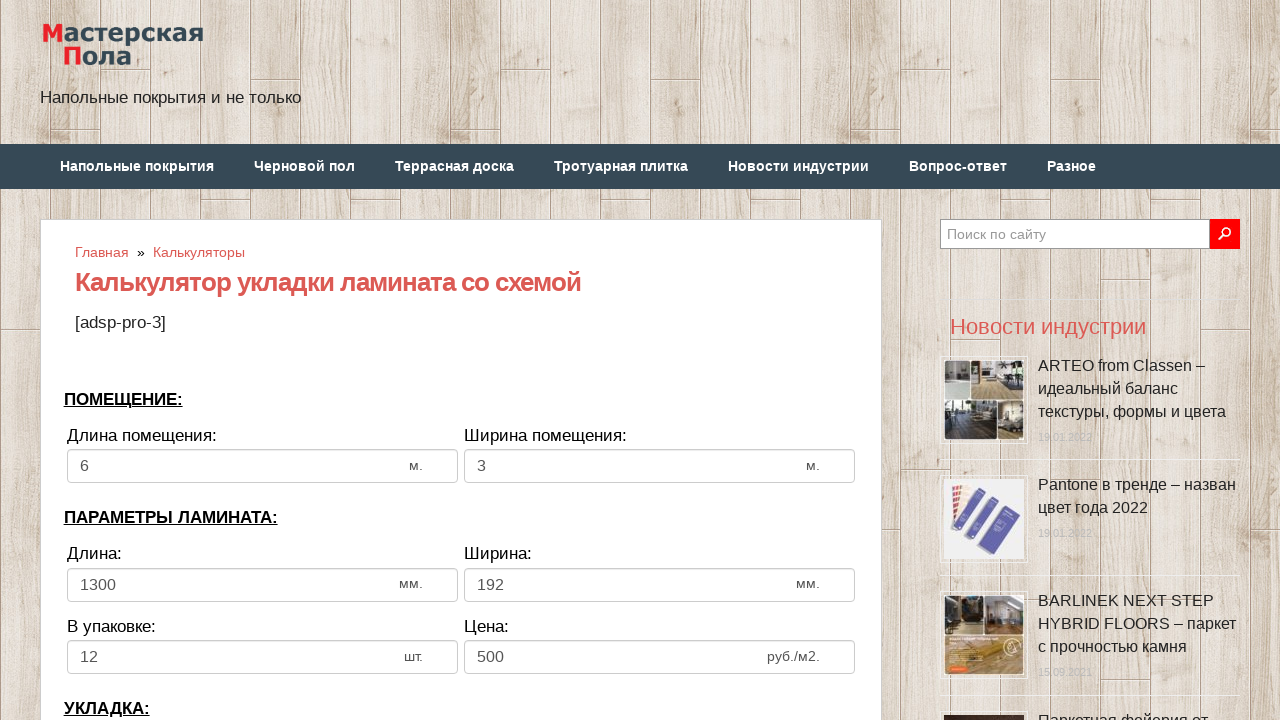

Filled room width field with '3' on input[name='calc_roomwidth']
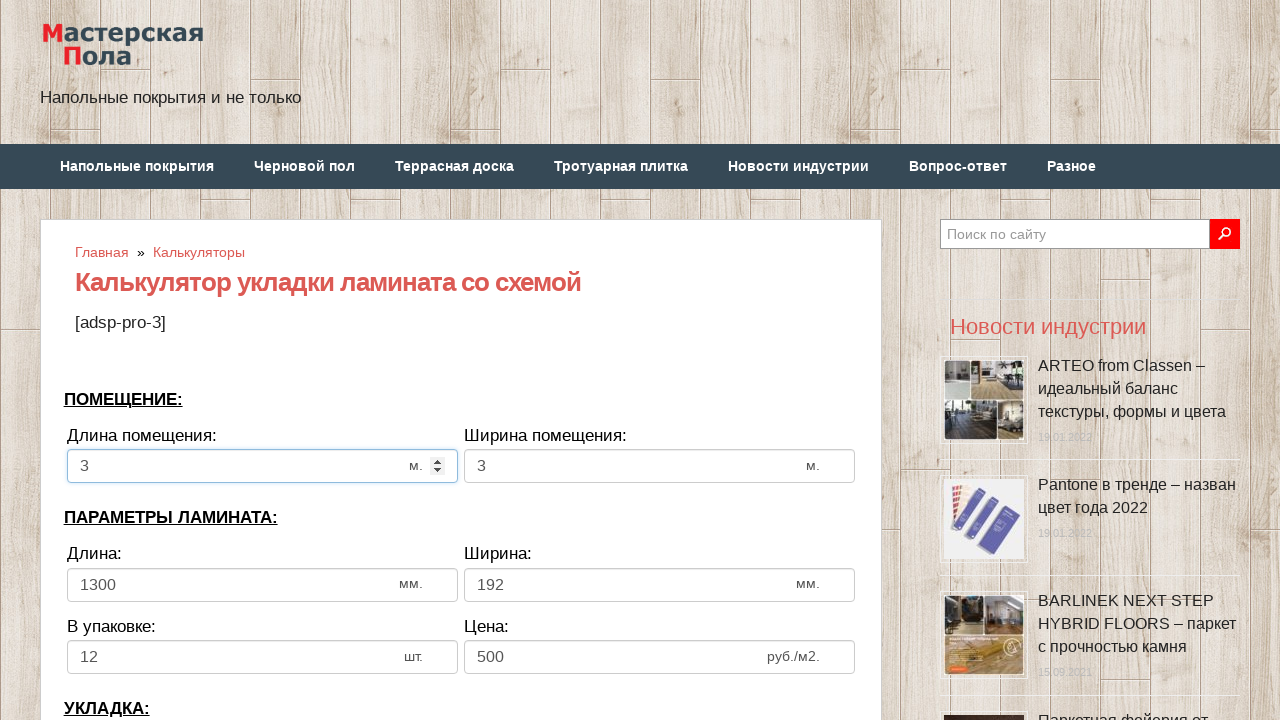

Filled room height field with '5' on input[name='calc_roomheight']
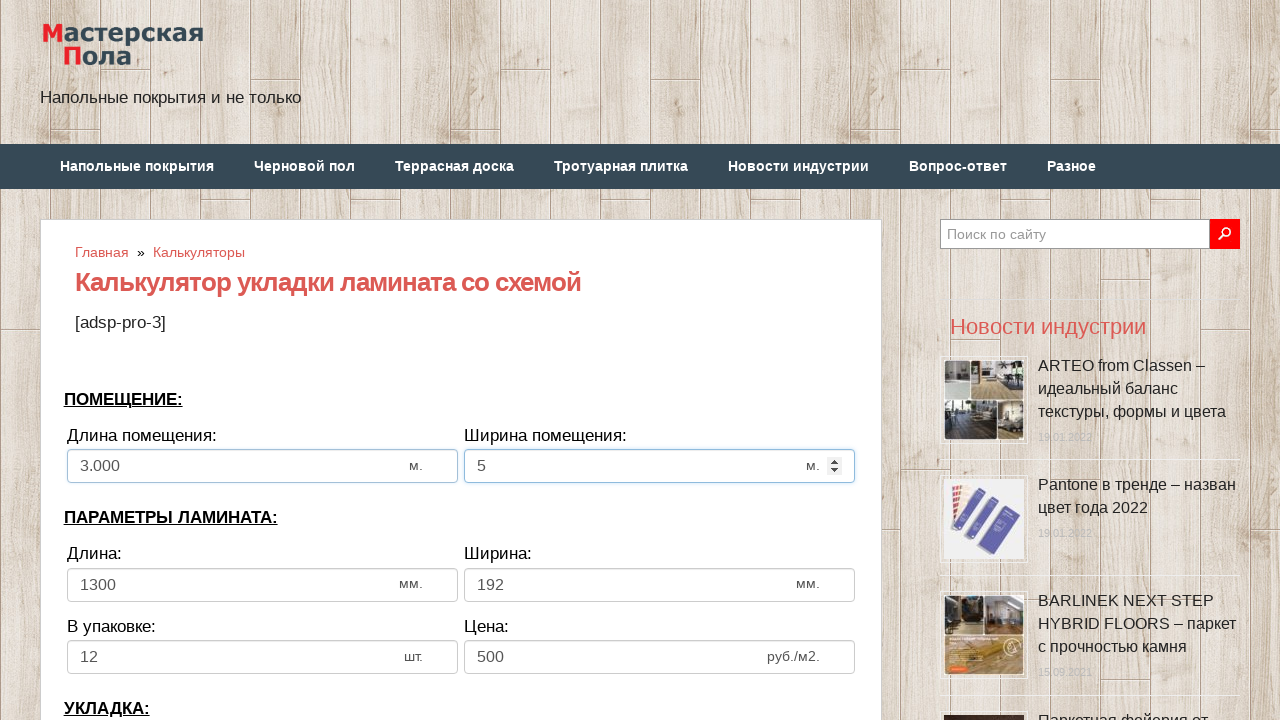

Filled laminate width field with '1000' on input[name='calc_lamwidth']
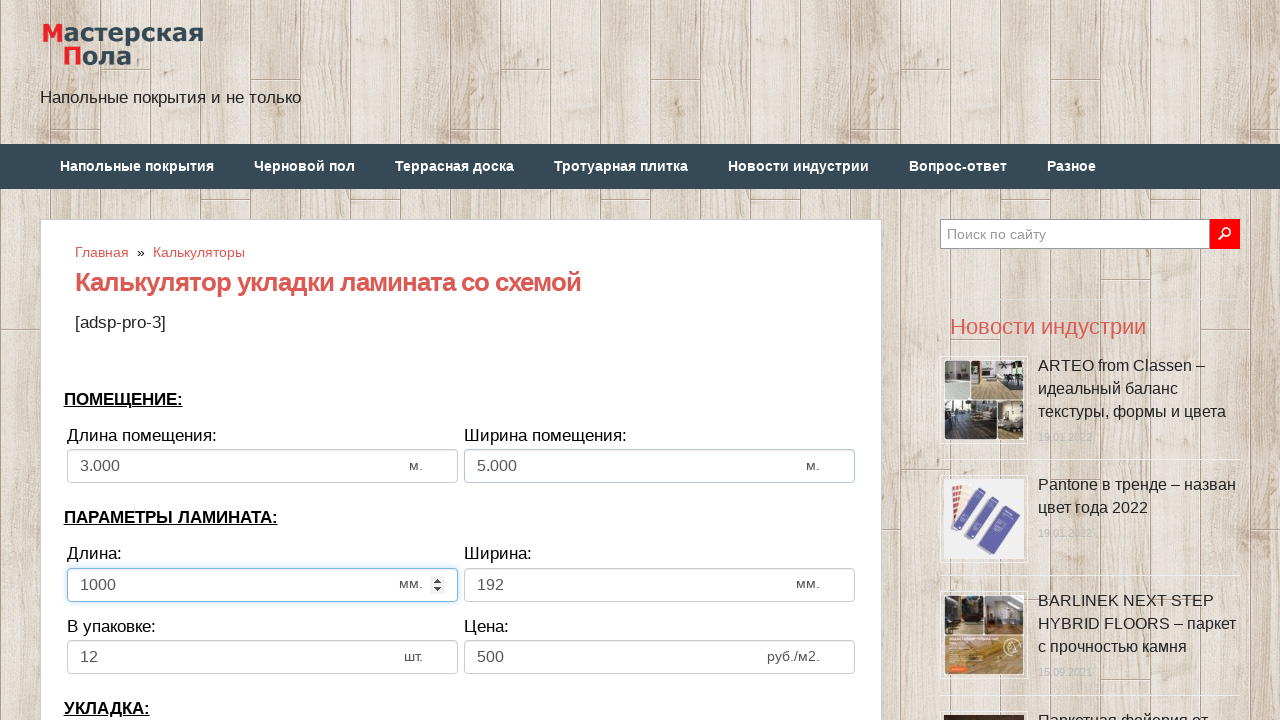

Filled laminate height field with '200' on input[name='calc_lamheight']
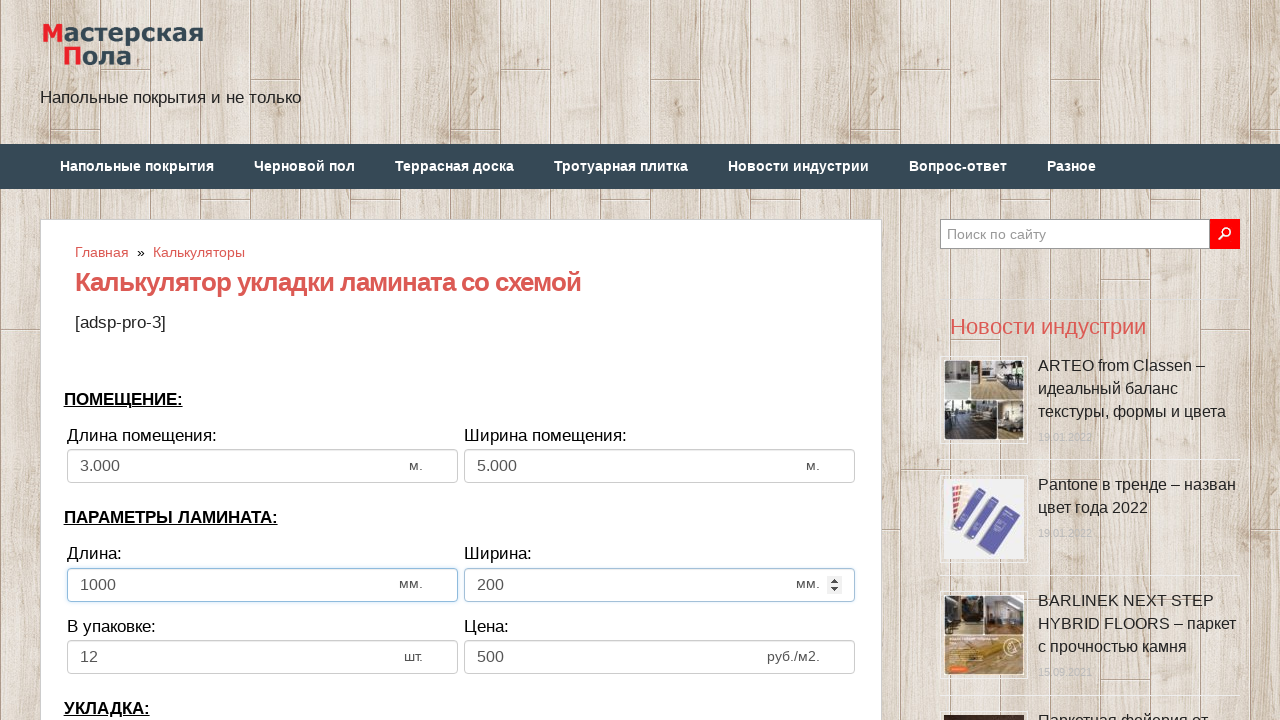

Filled pieces in pack field with '20' on input[name='calc_inpack']
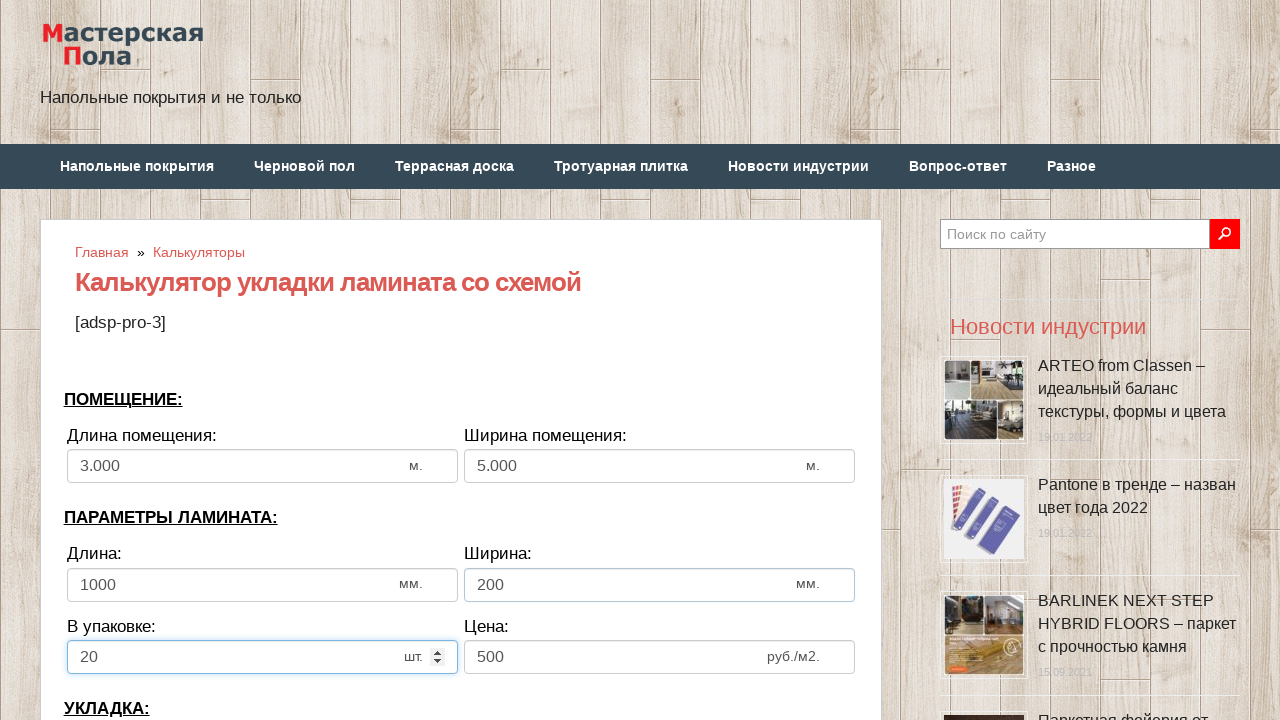

Filled price per square meter field with '500' on input[name='calc_price']
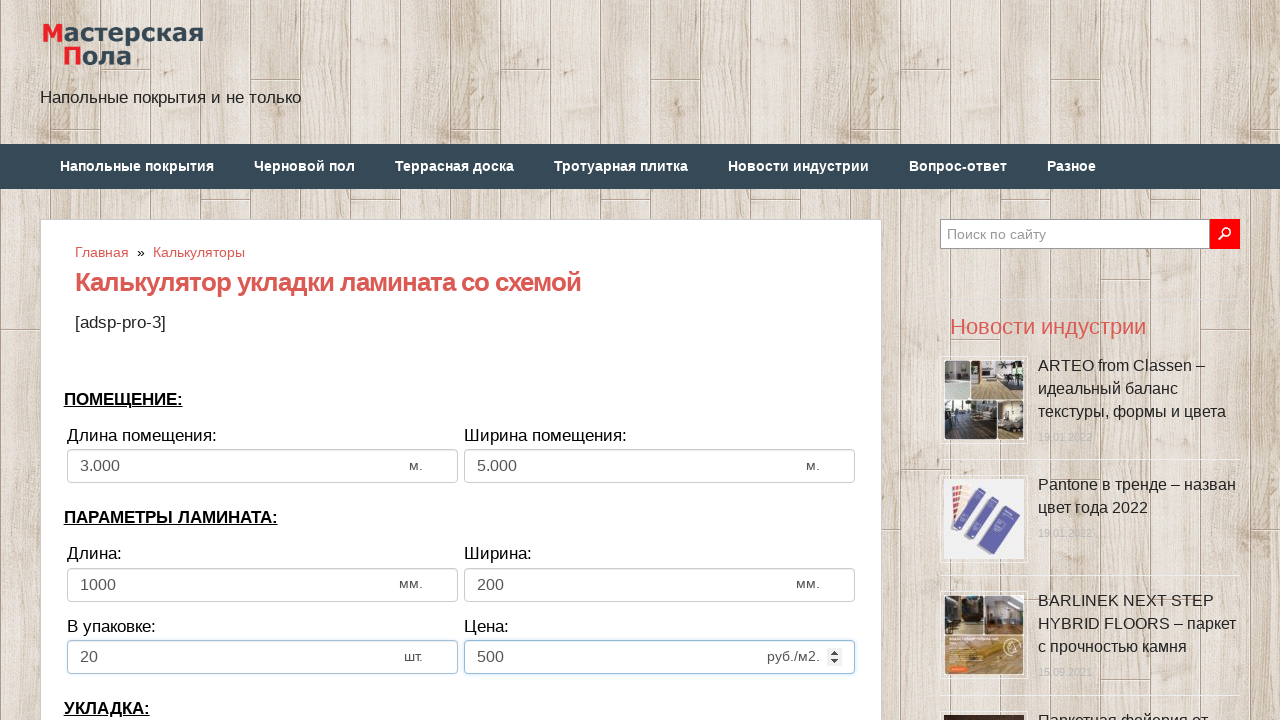

Clicked calculate button at (461, 361) on xpath=//input[@value='Рассчитать']
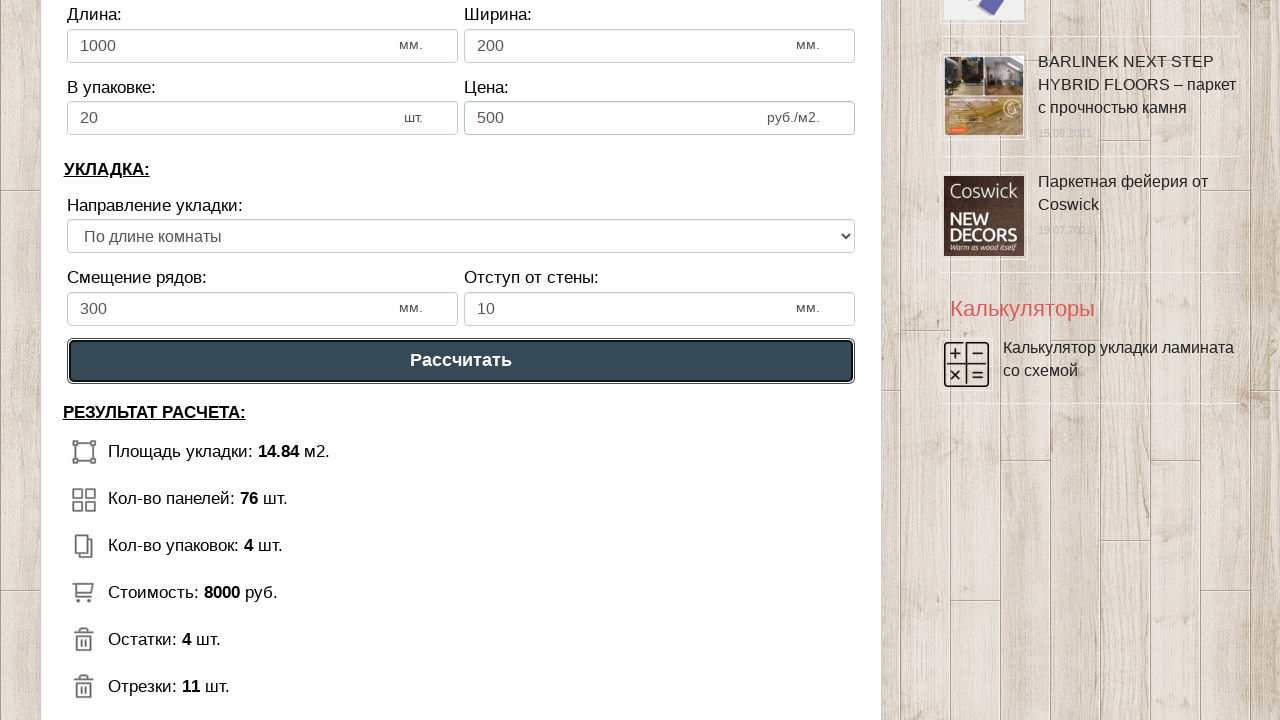

Results loaded and are visible
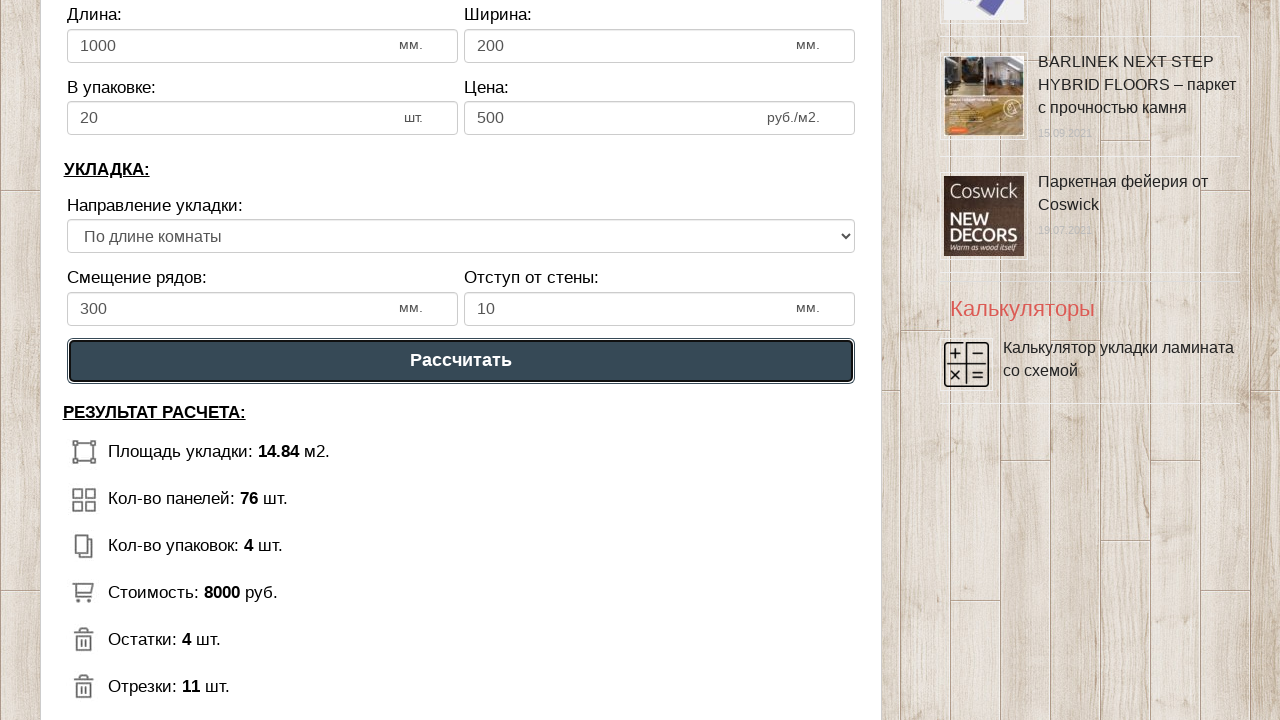

Verified results are displayed - found 13 result elements
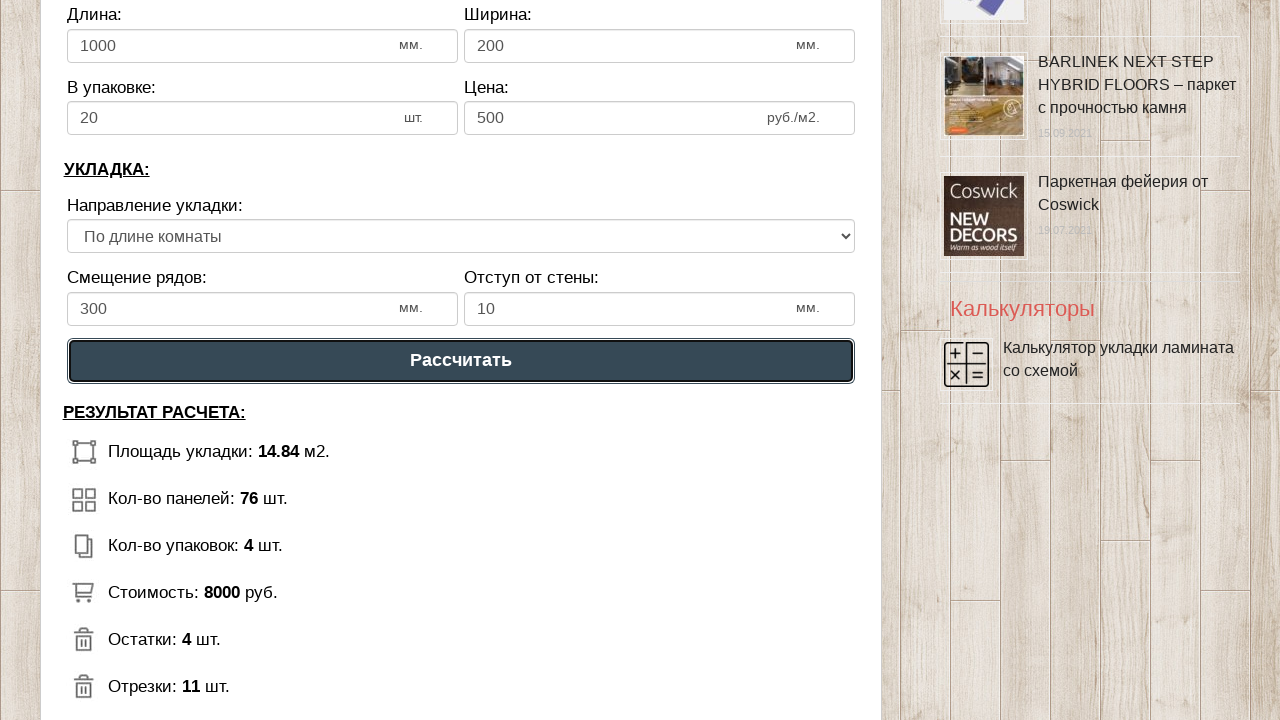

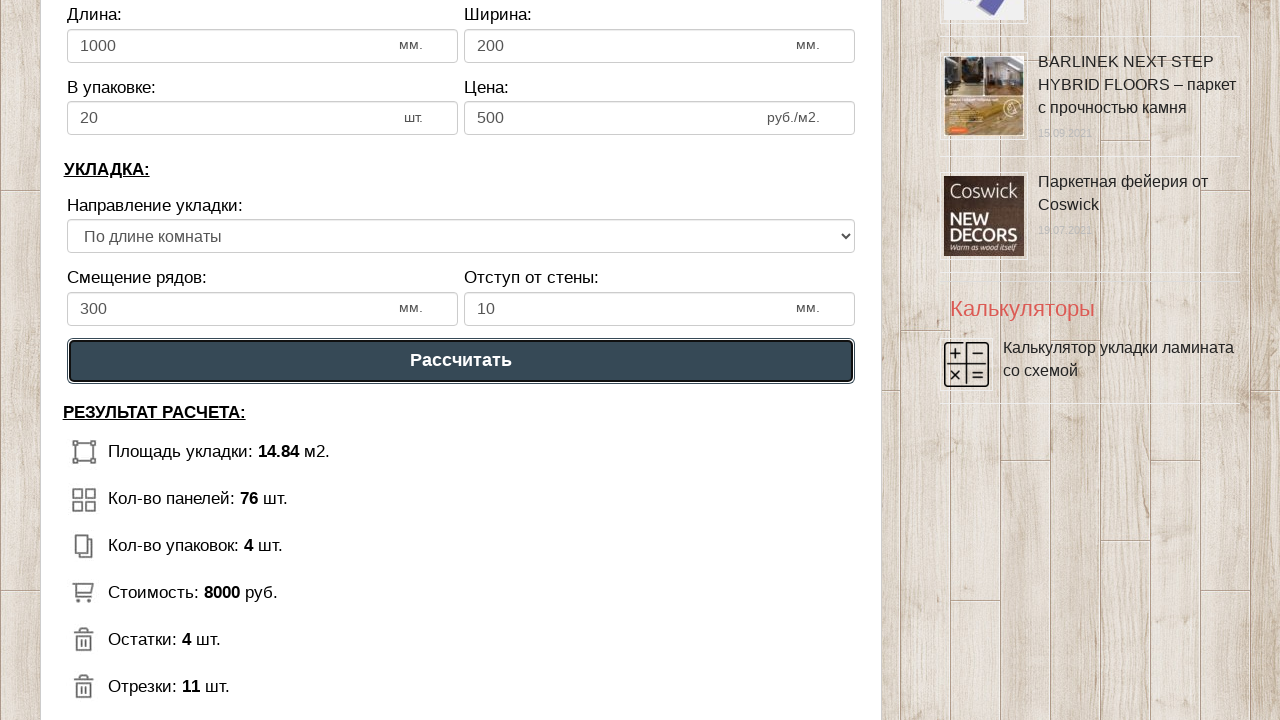